Navigates to Microsoft Hong Kong homepage and clicks on the Microsoft 365 link in the navigation

Starting URL: https://www.microsoft.com/en-hk/

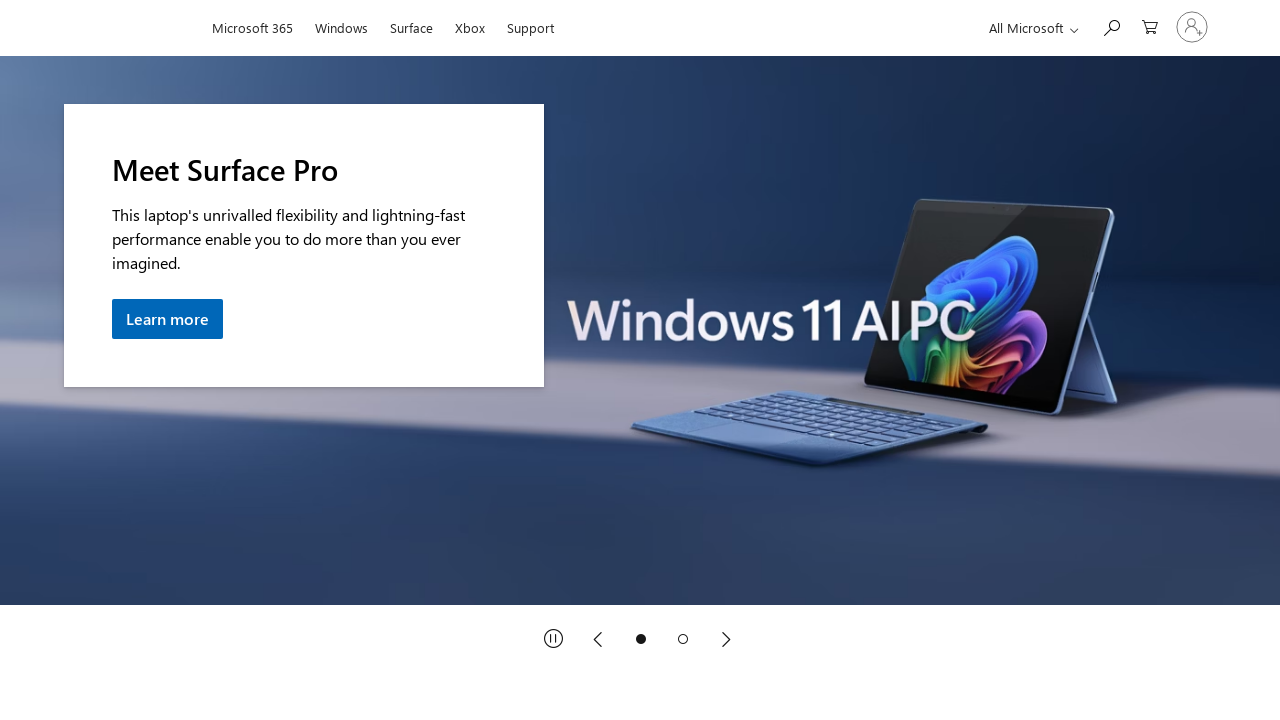

Clicked on the Microsoft 365 link in the navigation at (252, 25) on a:has-text('Microsoft 365')
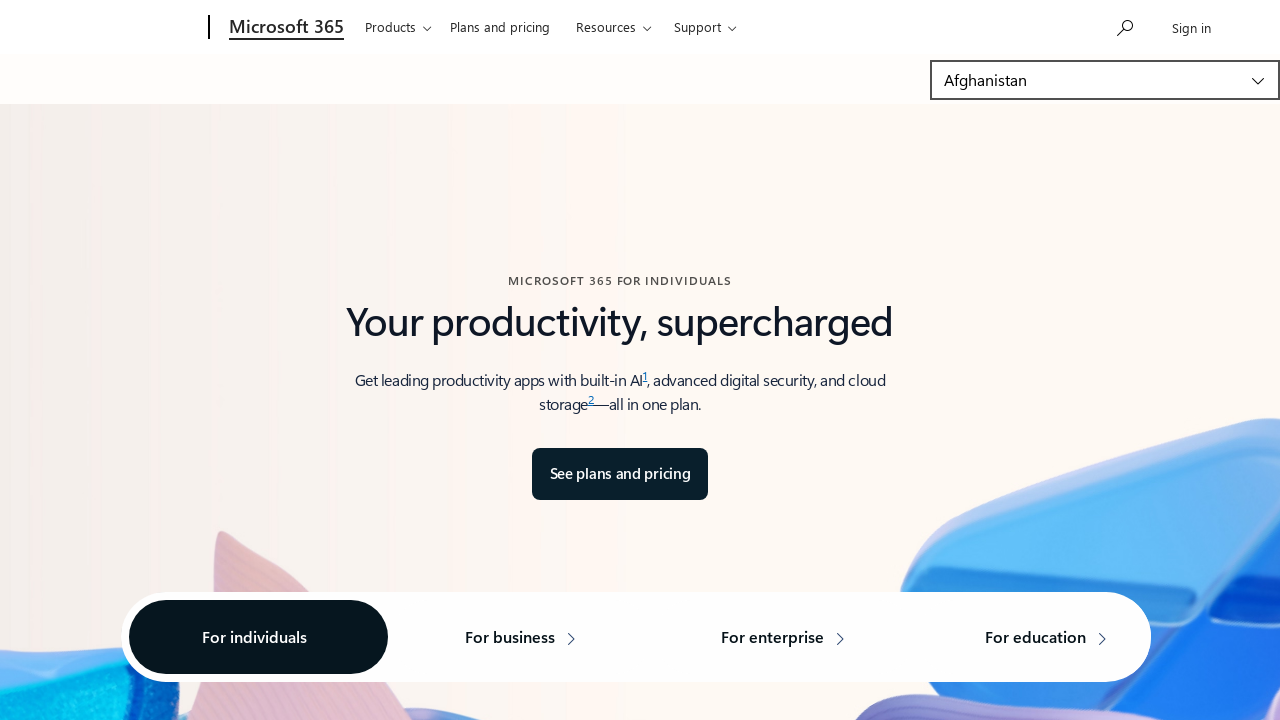

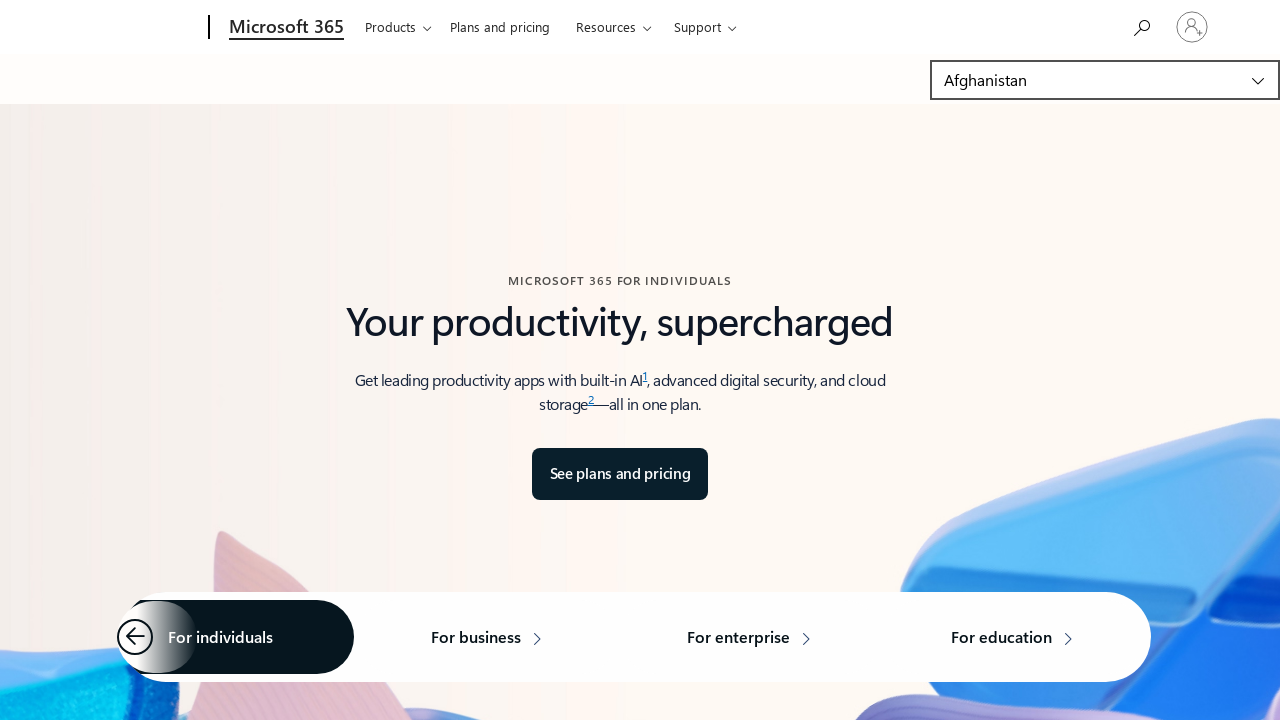